Tests that a text element has a dynamically changing ID attribute by checking the ID before and after page refresh

Starting URL: https://demoqa.com

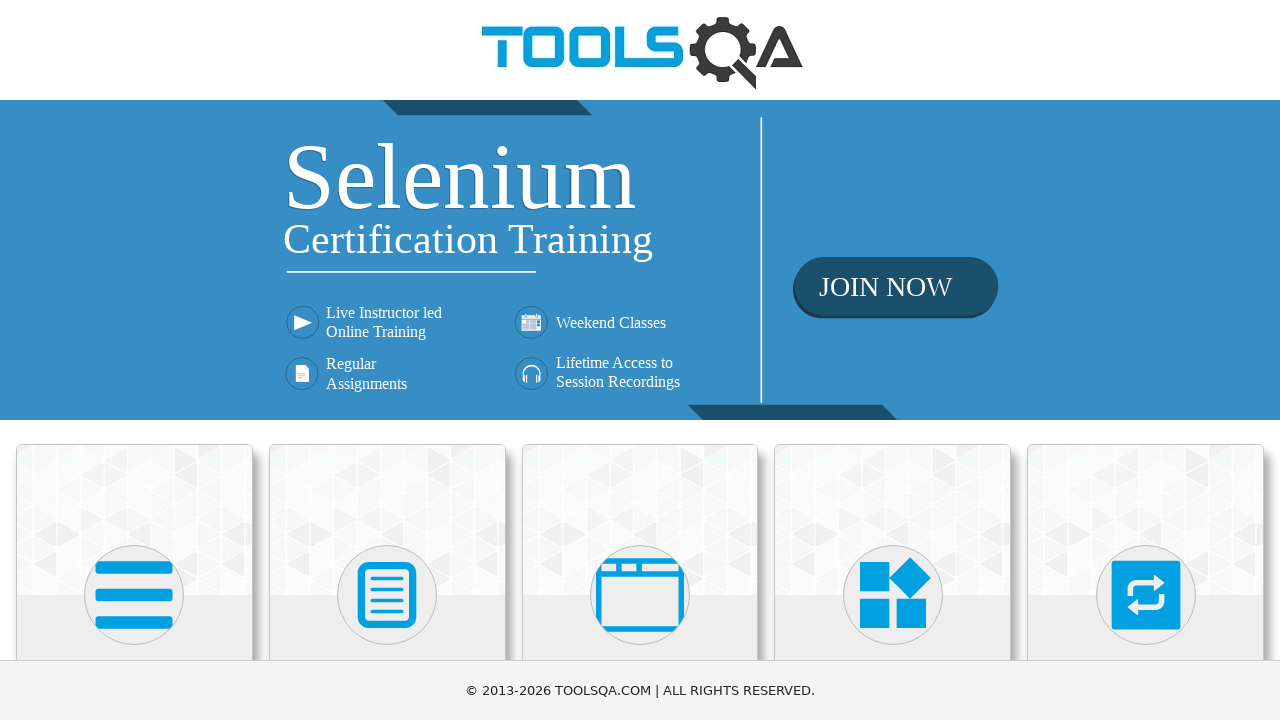

Clicked Elements button at (134, 360) on text=Elements
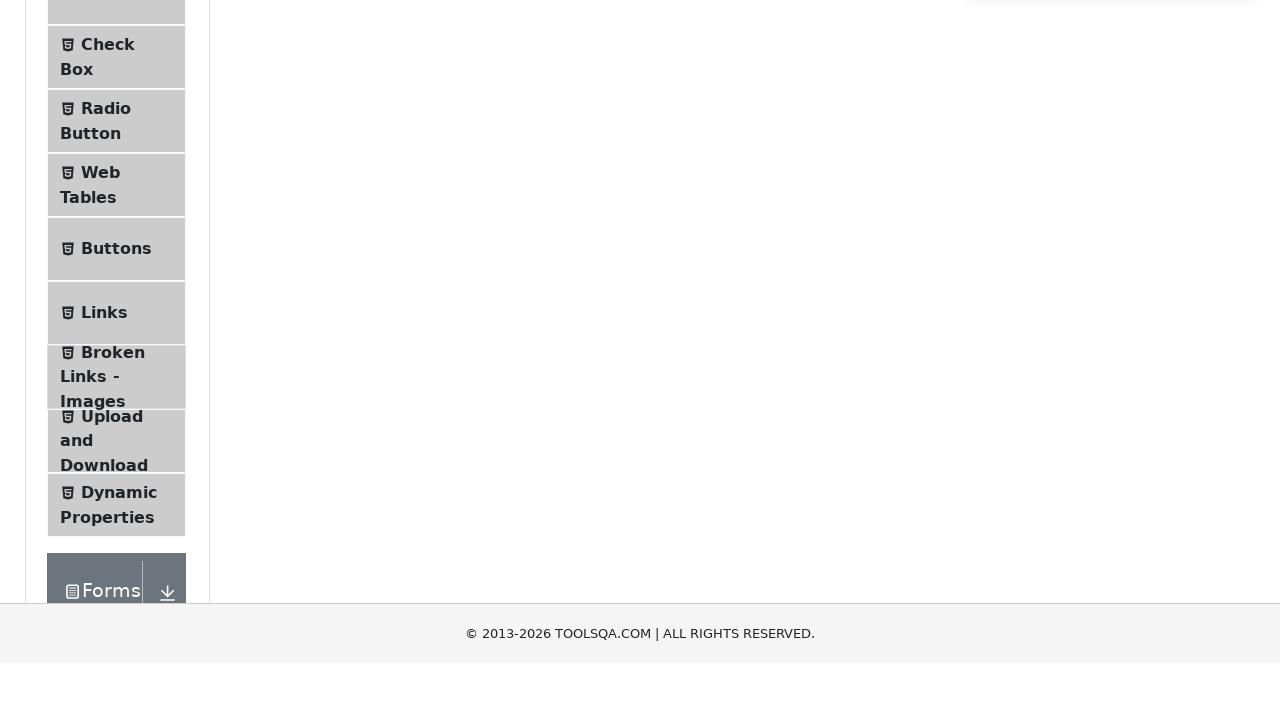

Scrolled down 500 pixels to reveal Dynamic Properties button
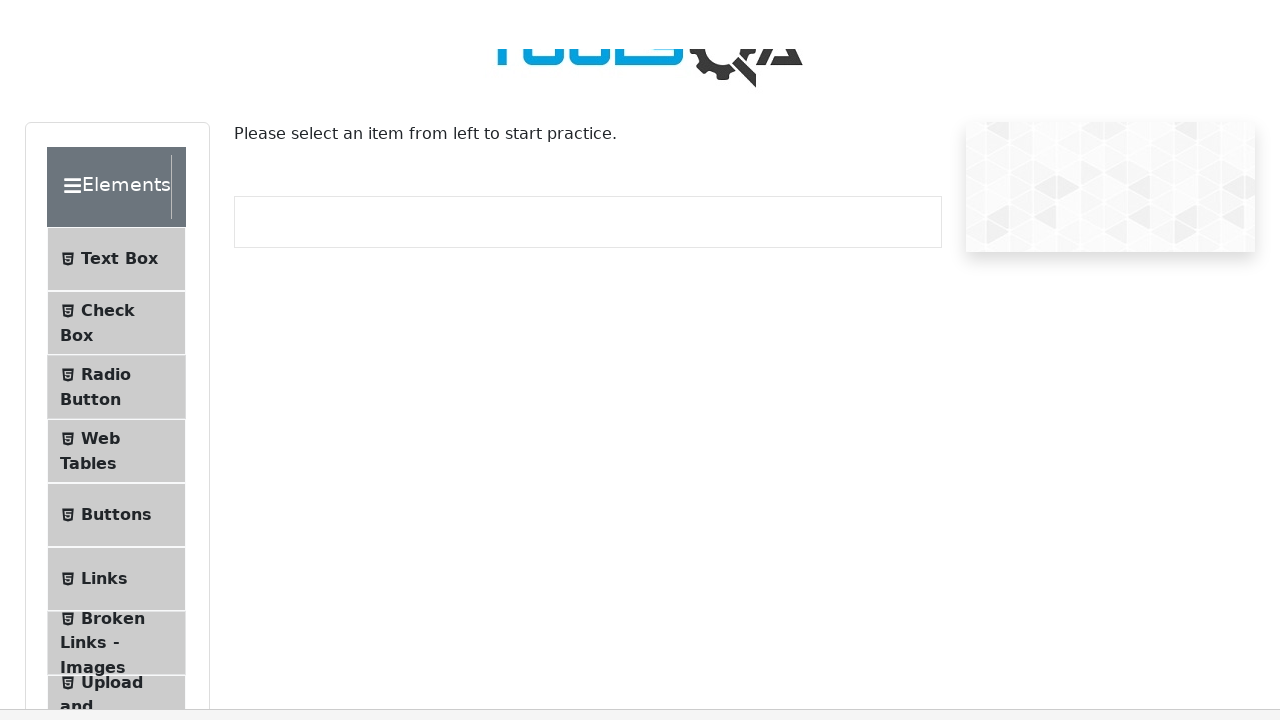

Clicked Dynamic Properties button at (119, 260) on text=Dynamic Properties
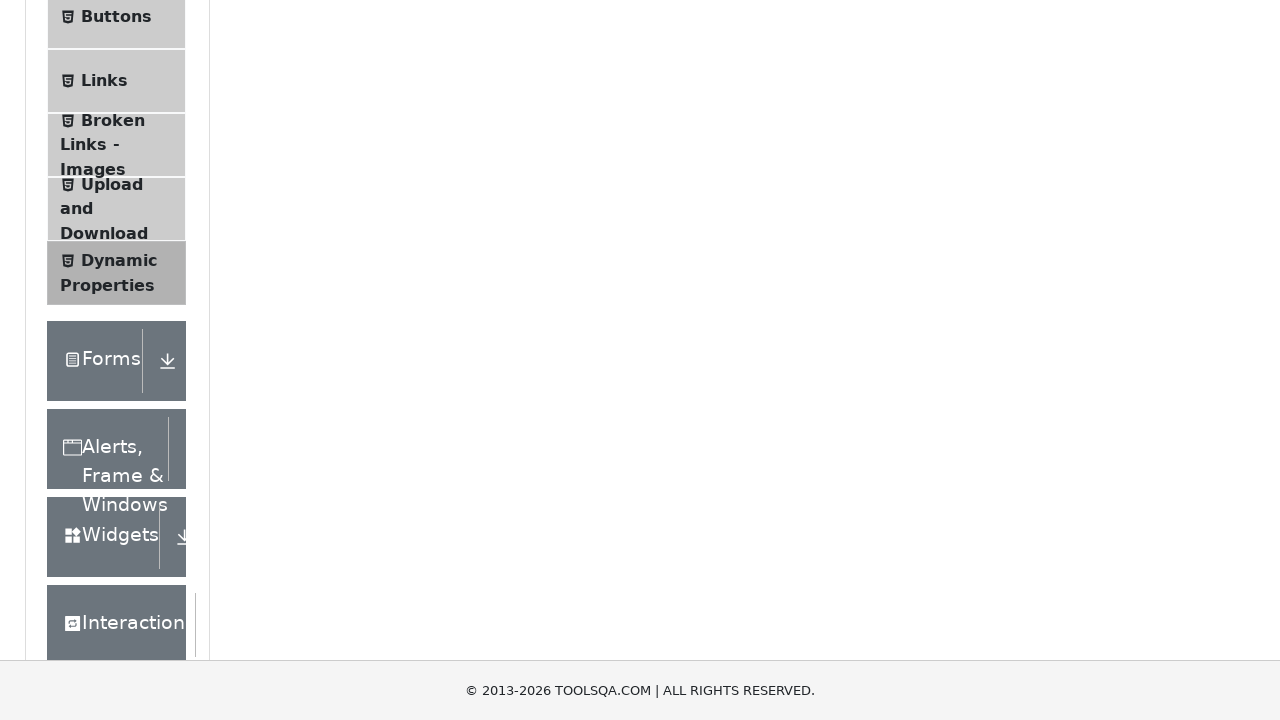

Retrieved initial random ID: 4e8zC
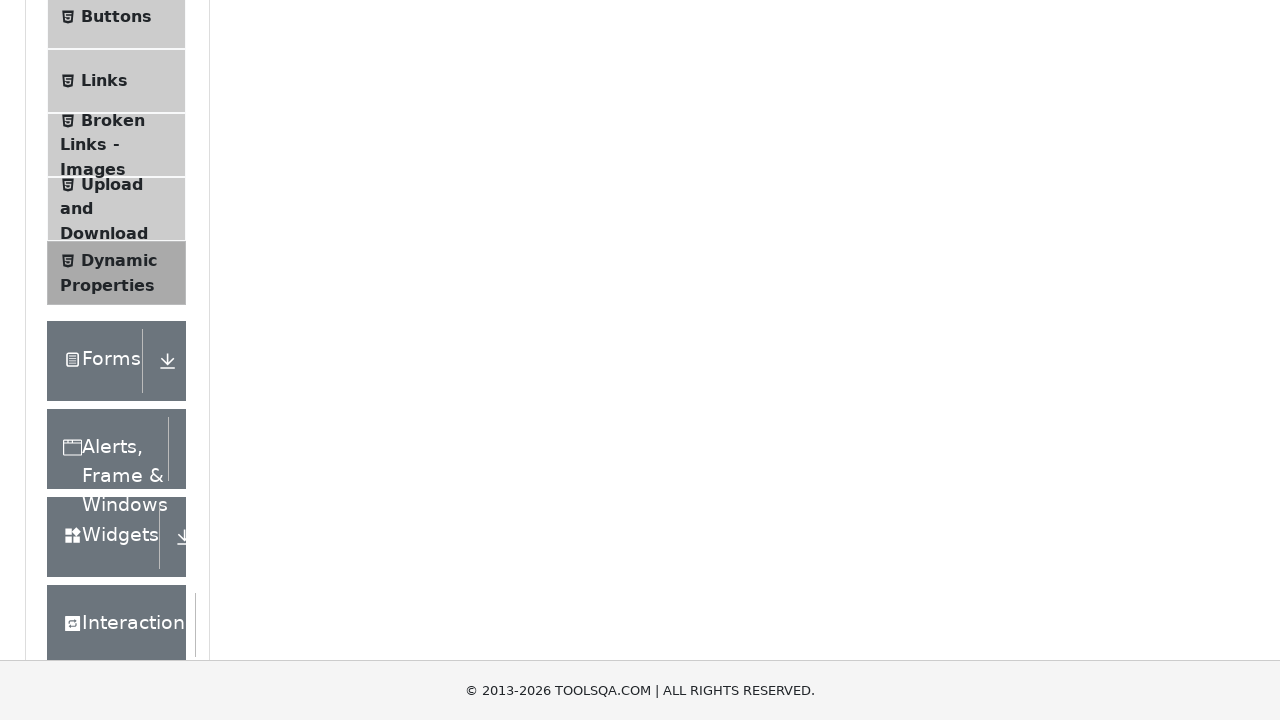

Refreshed the page
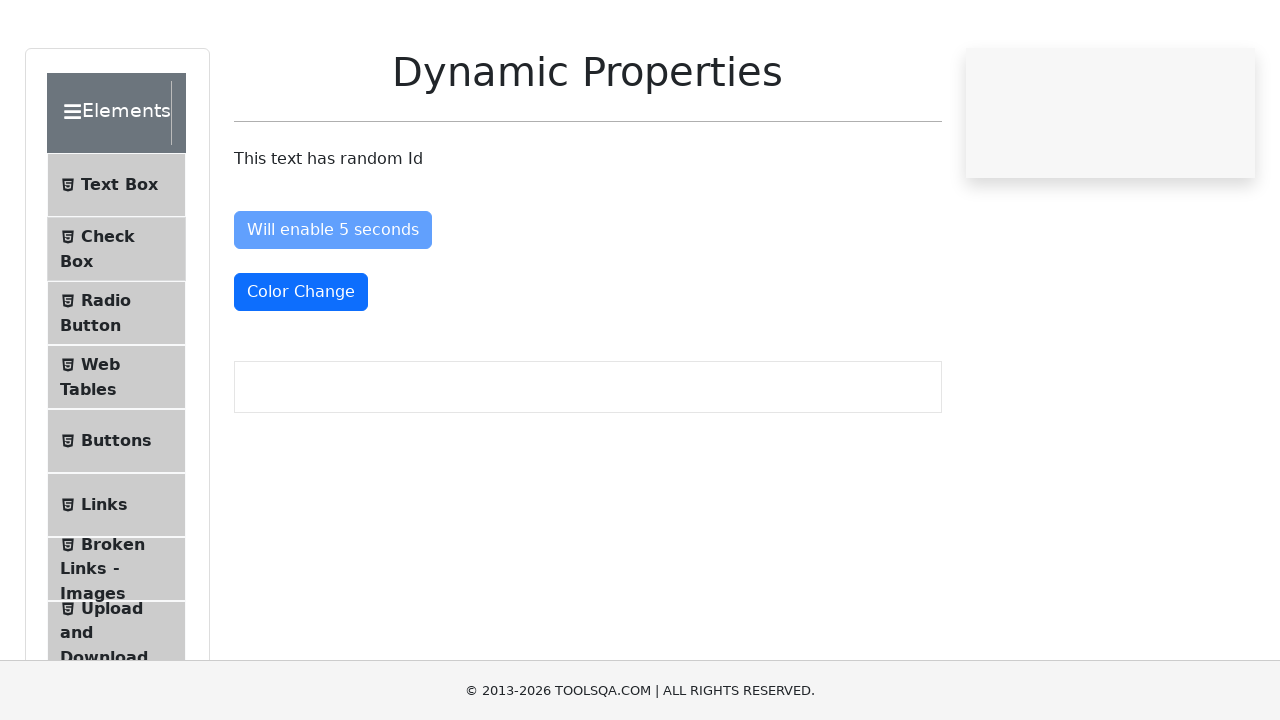

Retrieved new random ID after refresh: D61jv
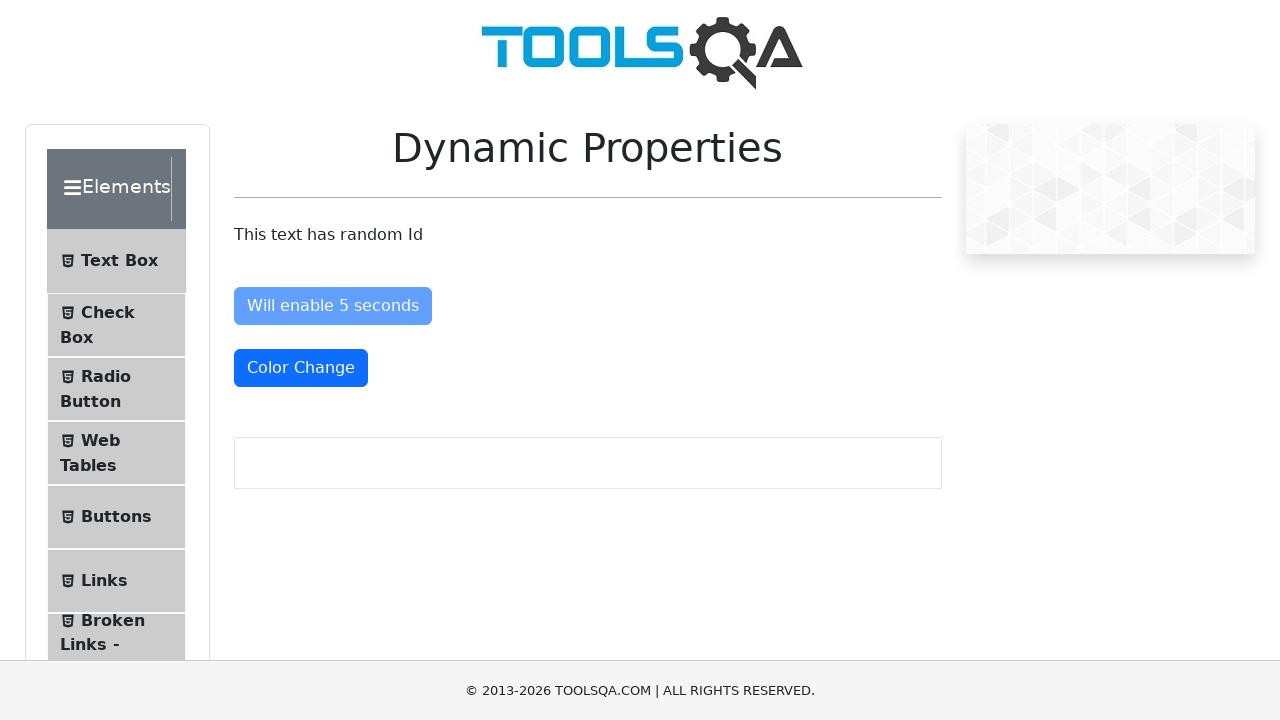

Verified element with new ID is visible - ID changed as expected
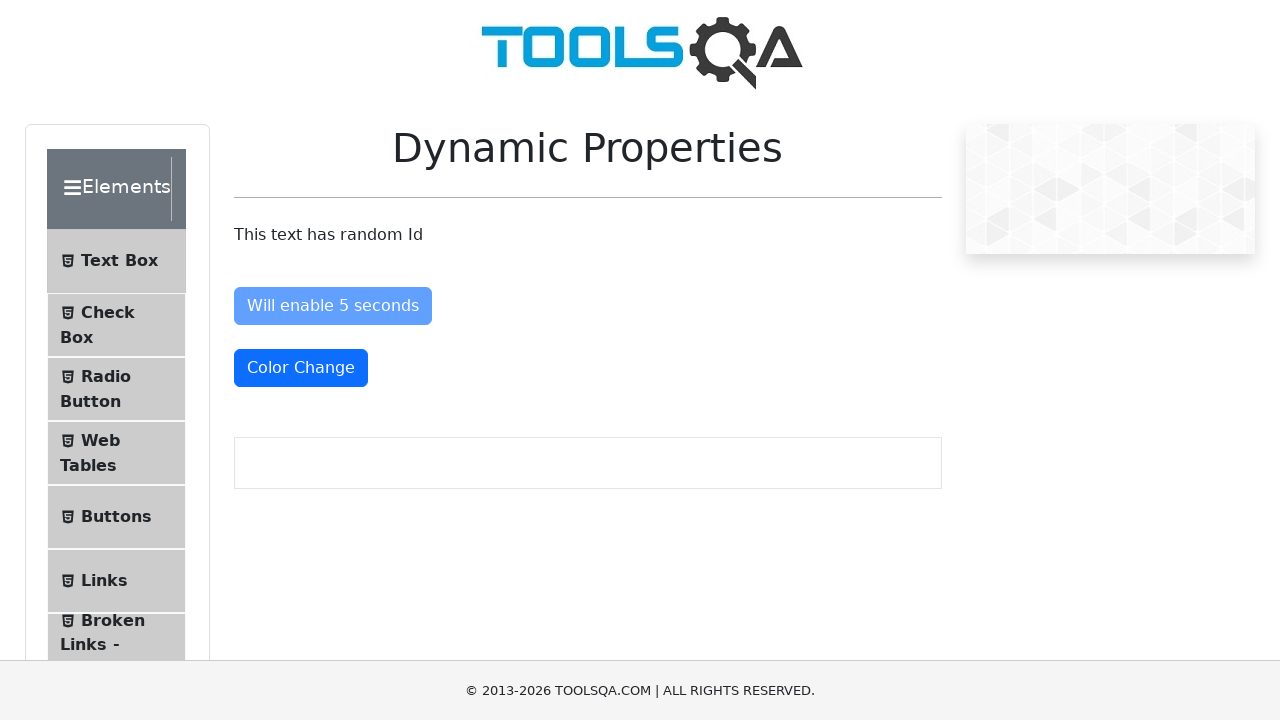

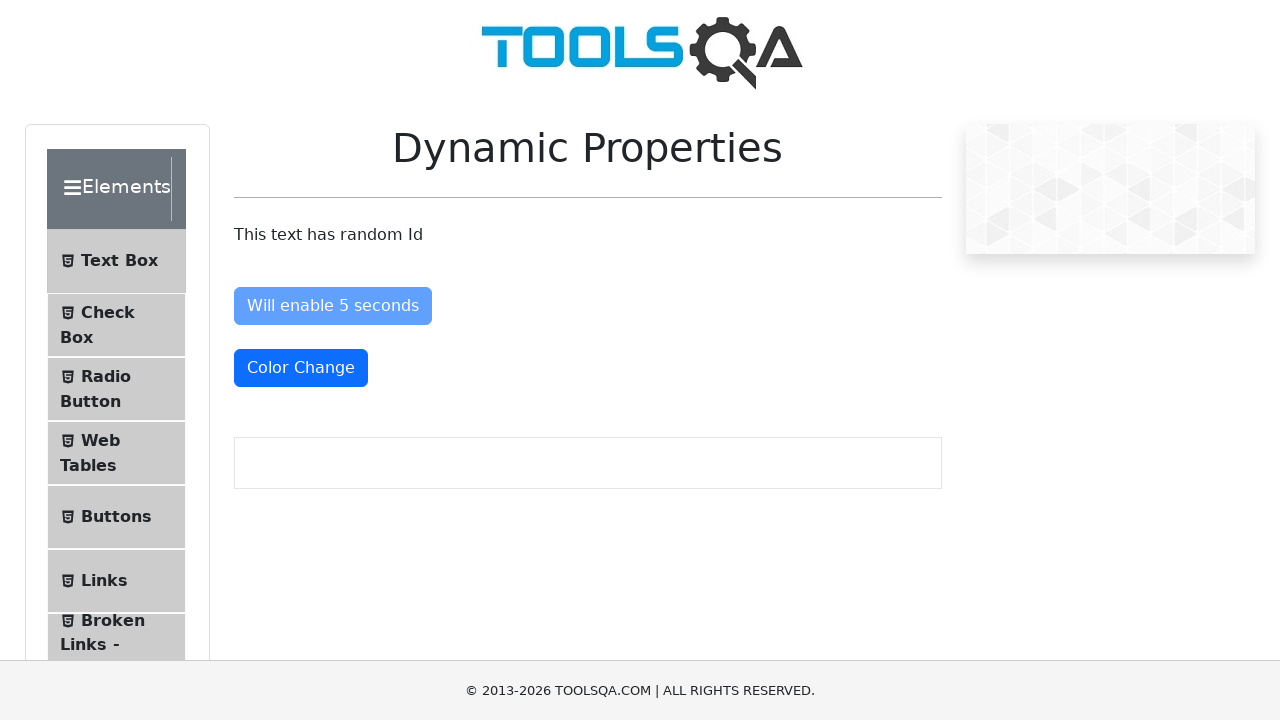